Tests that a todo item is removed when edited to an empty string

Starting URL: https://demo.playwright.dev/todomvc

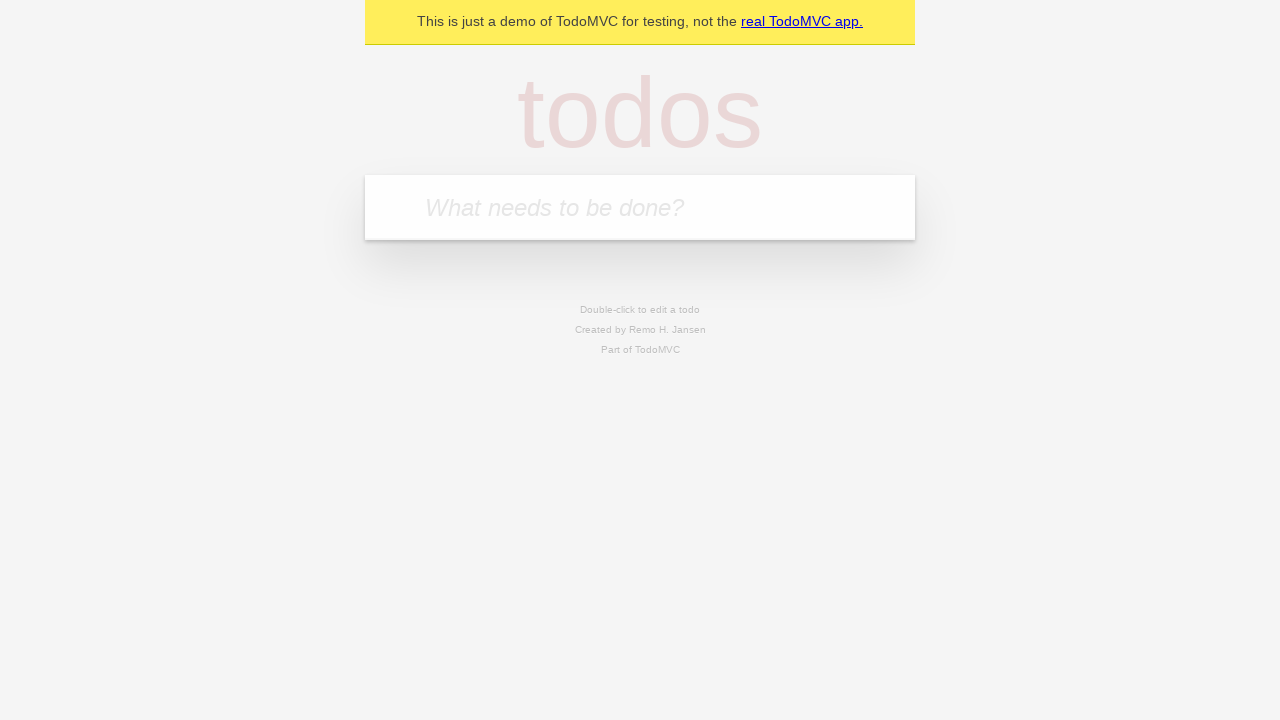

Filled first todo item with 'buy some cheese' on internal:attr=[placeholder="What needs to be done?"i]
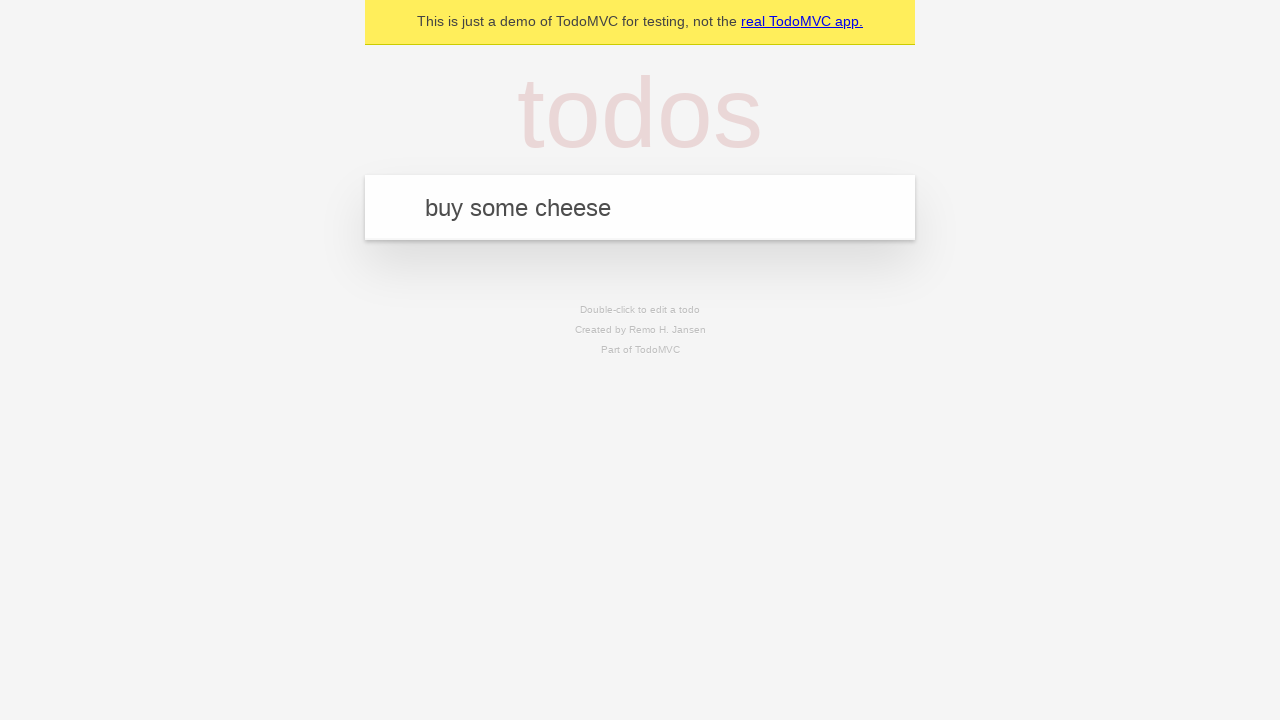

Pressed Enter to create first todo item on internal:attr=[placeholder="What needs to be done?"i]
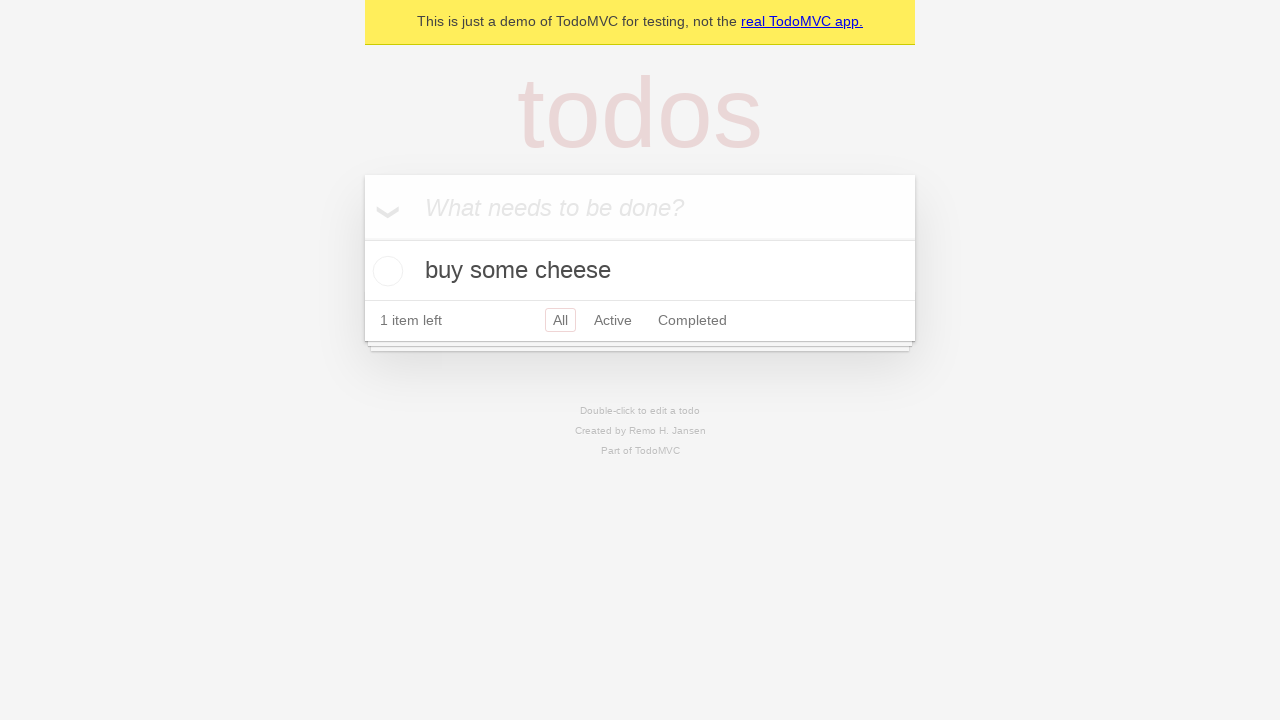

Filled second todo item with 'feed the cat' on internal:attr=[placeholder="What needs to be done?"i]
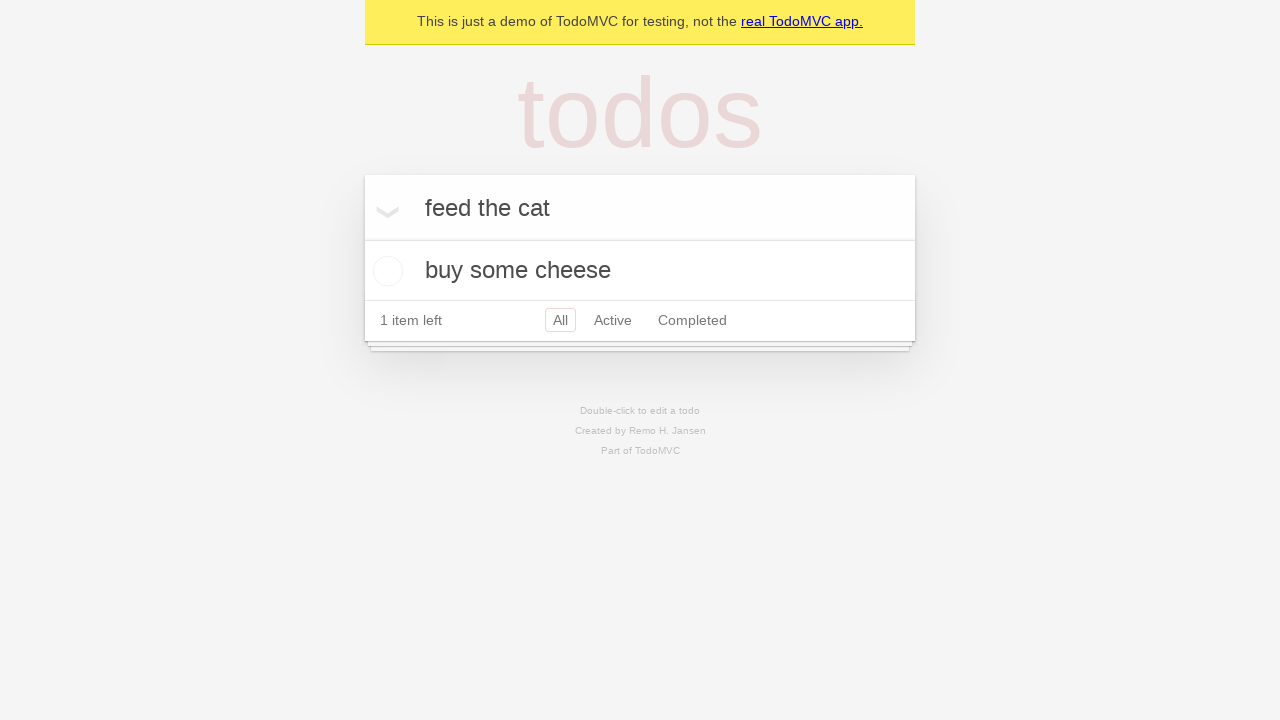

Pressed Enter to create second todo item on internal:attr=[placeholder="What needs to be done?"i]
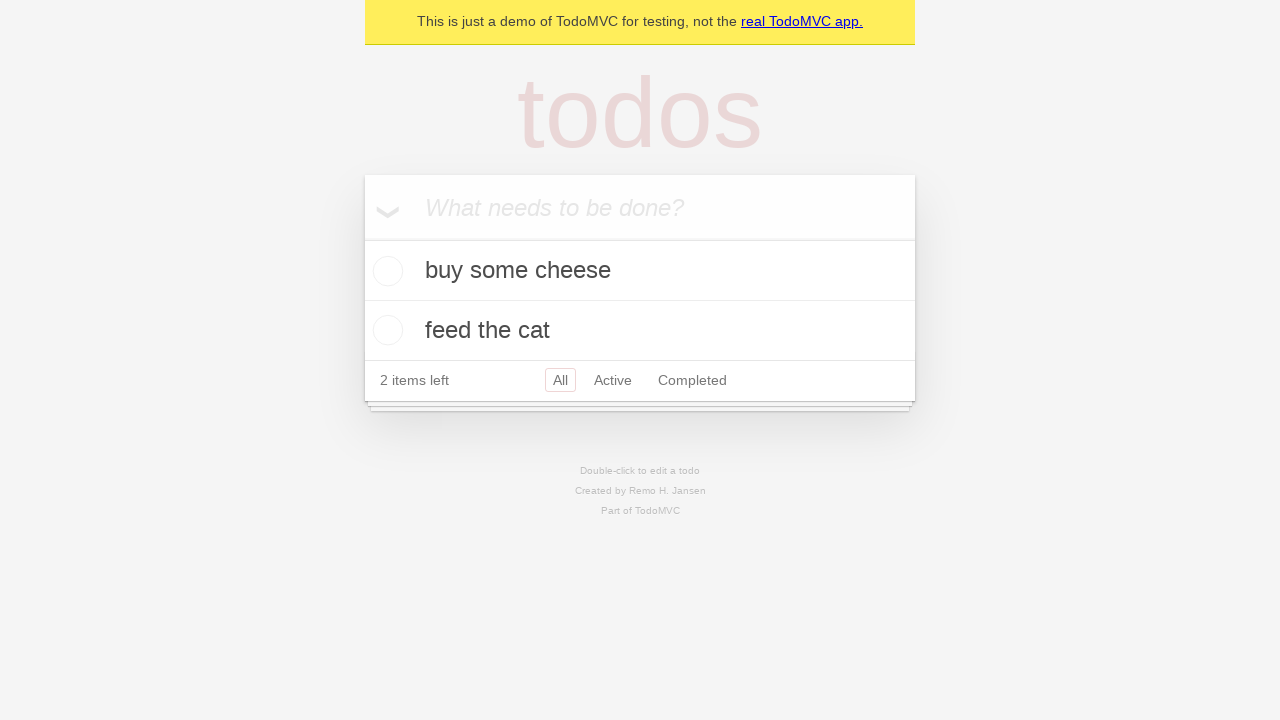

Filled third todo item with 'book a doctors appointment' on internal:attr=[placeholder="What needs to be done?"i]
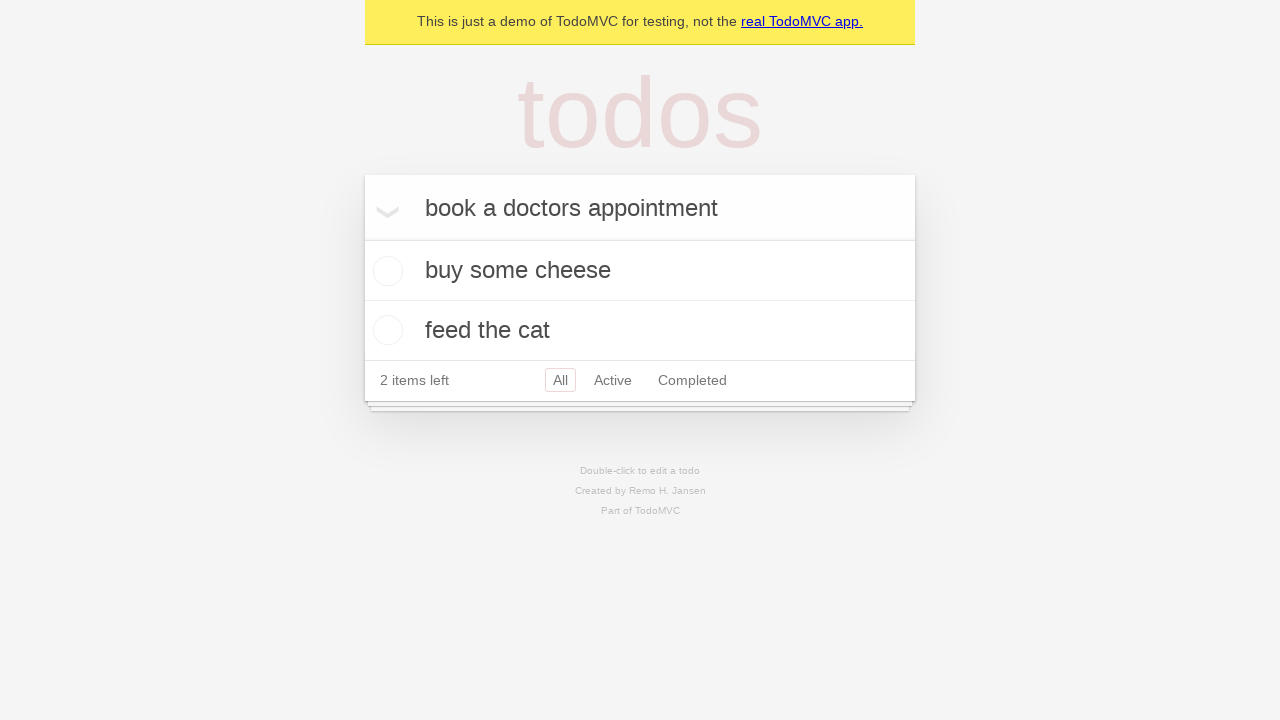

Pressed Enter to create third todo item on internal:attr=[placeholder="What needs to be done?"i]
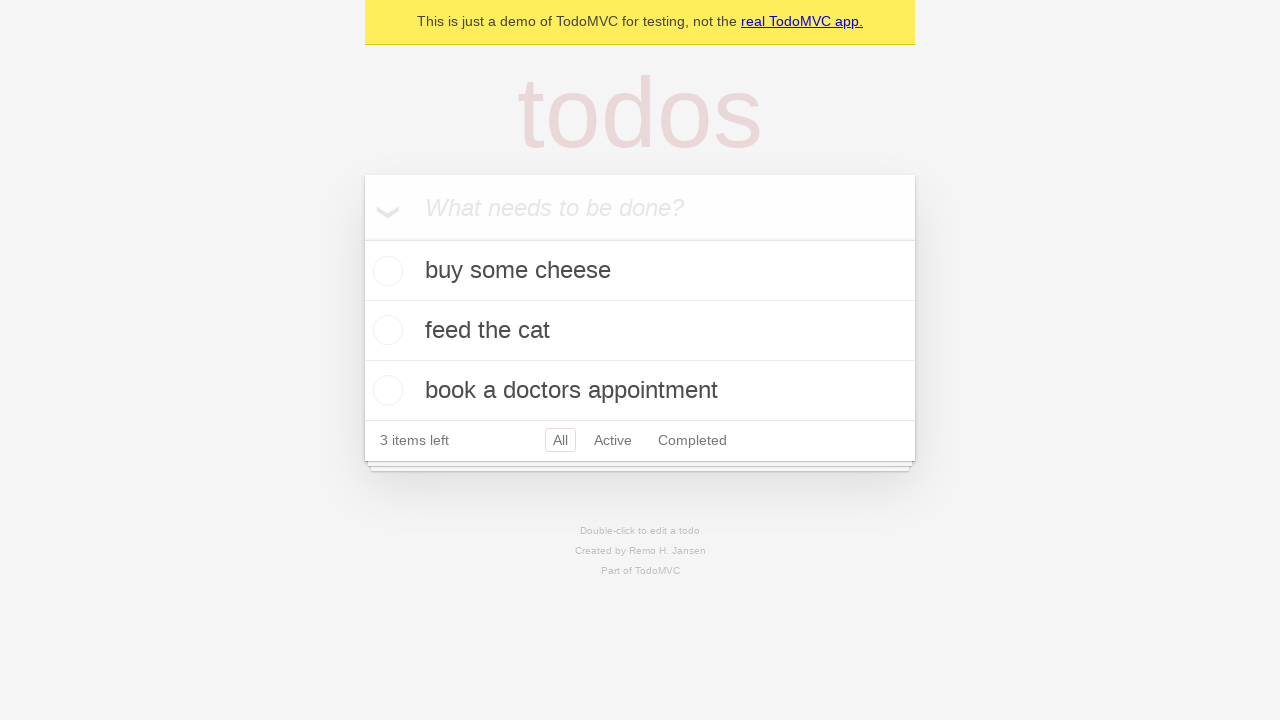

Waited for all three todo items to be created
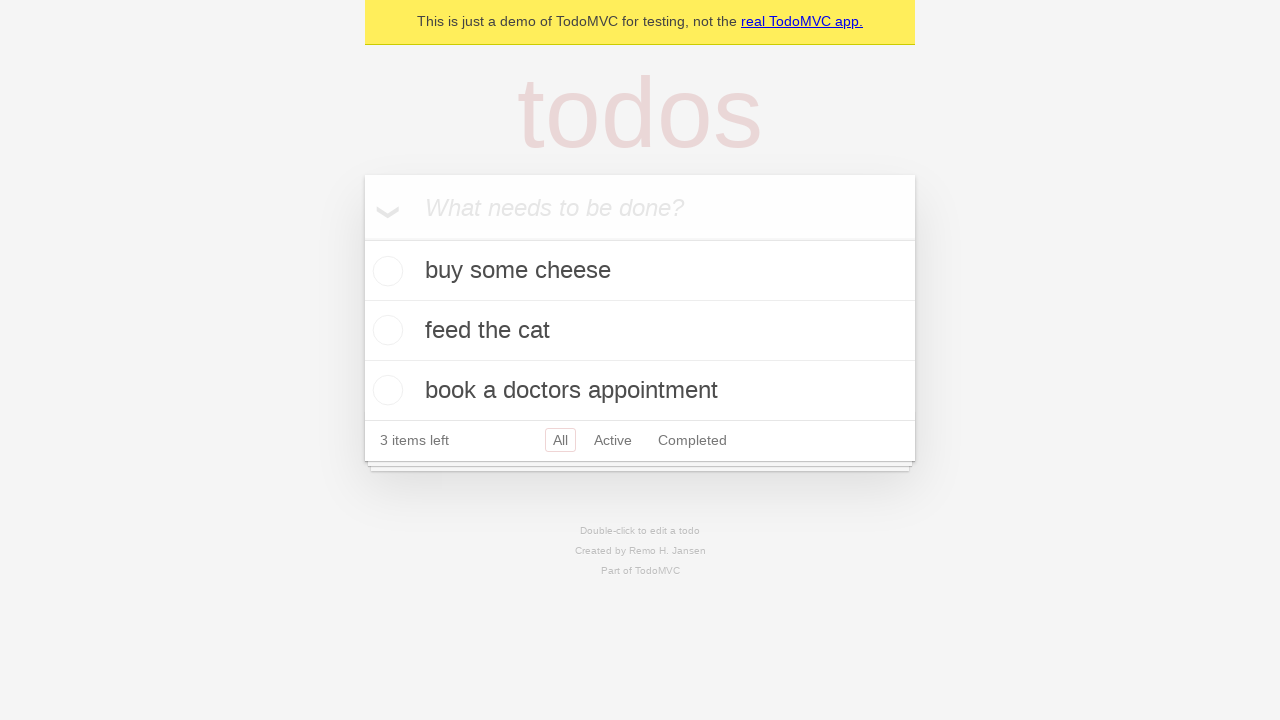

Double-clicked second todo item to enter edit mode at (640, 331) on internal:testid=[data-testid="todo-item"s] >> nth=1
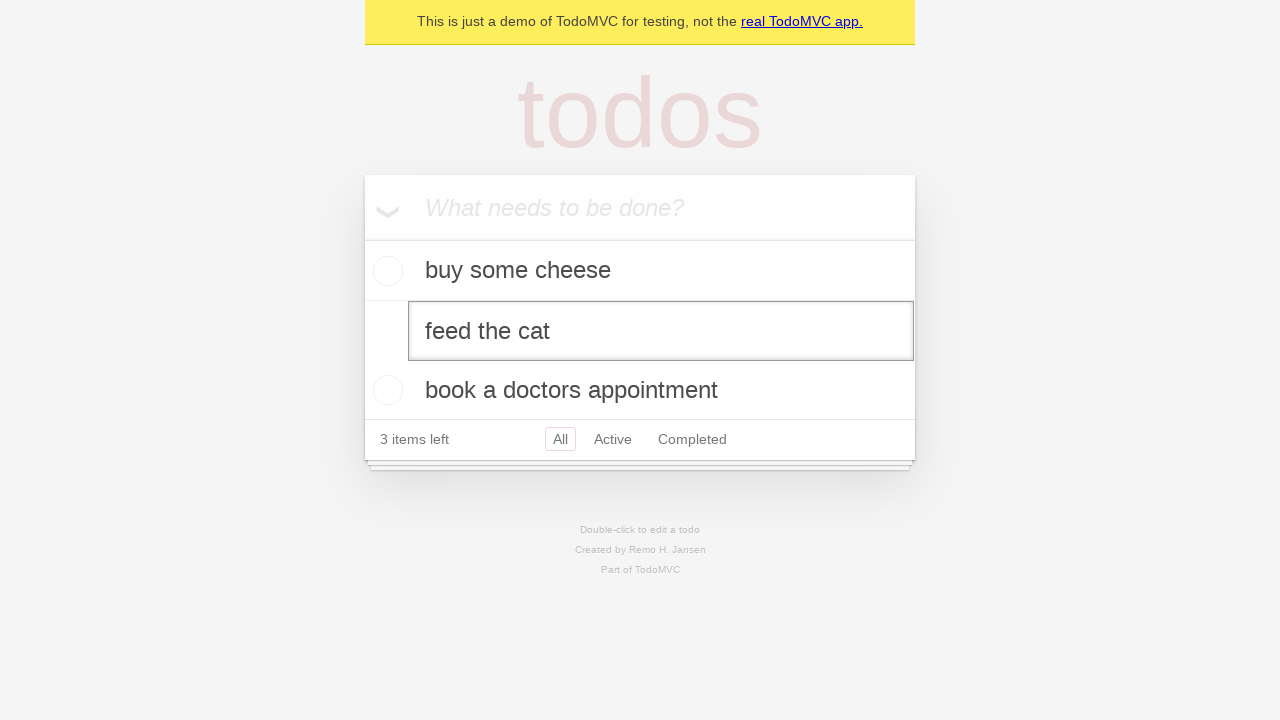

Cleared the text of the second todo item on internal:testid=[data-testid="todo-item"s] >> nth=1 >> internal:role=textbox[nam
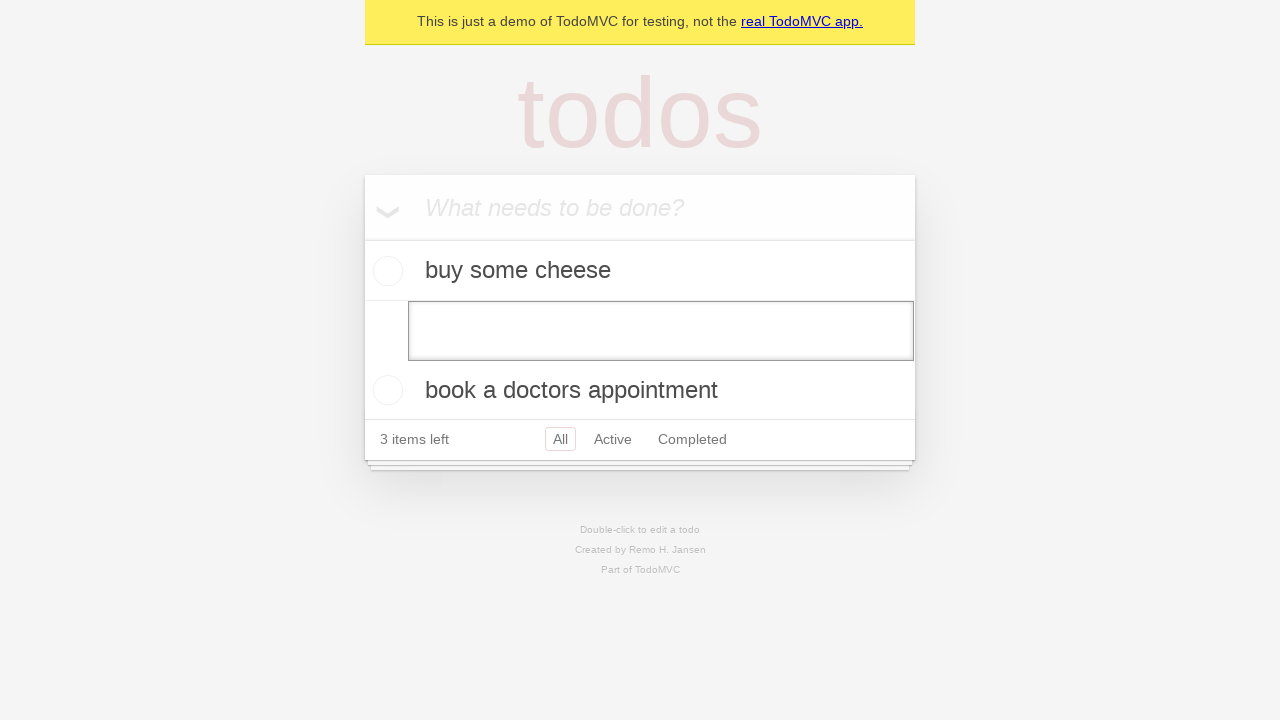

Pressed Enter to confirm edit with empty string, removing the todo item on internal:testid=[data-testid="todo-item"s] >> nth=1 >> internal:role=textbox[nam
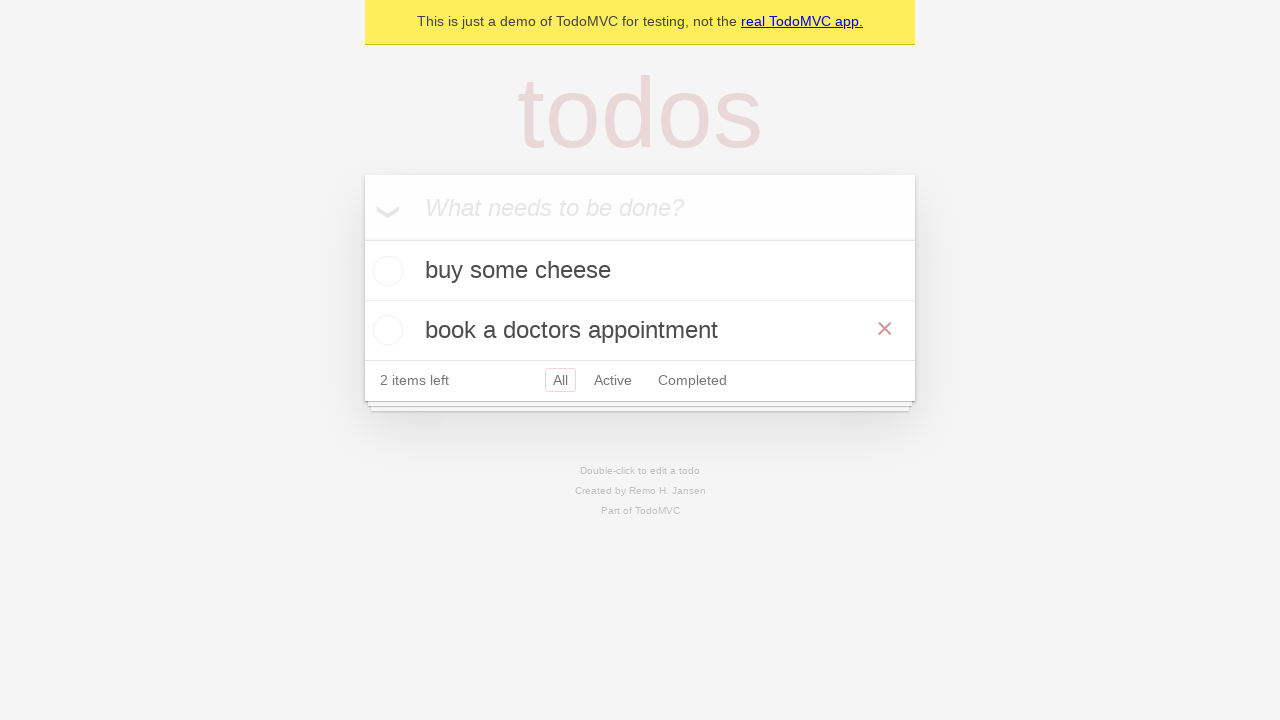

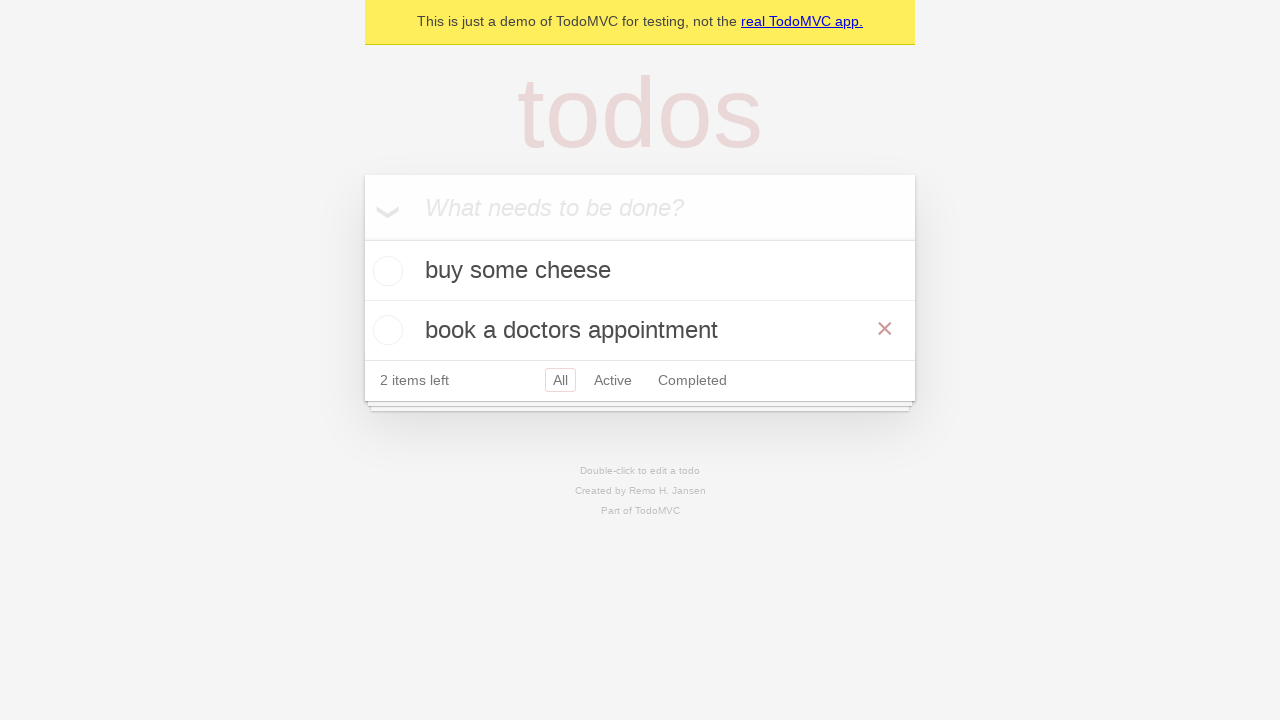